Tests that submitting the registration form with all fields empty shows an error message about invalid data.

Starting URL: https://www.sharelane.com/cgi-bin/register.py

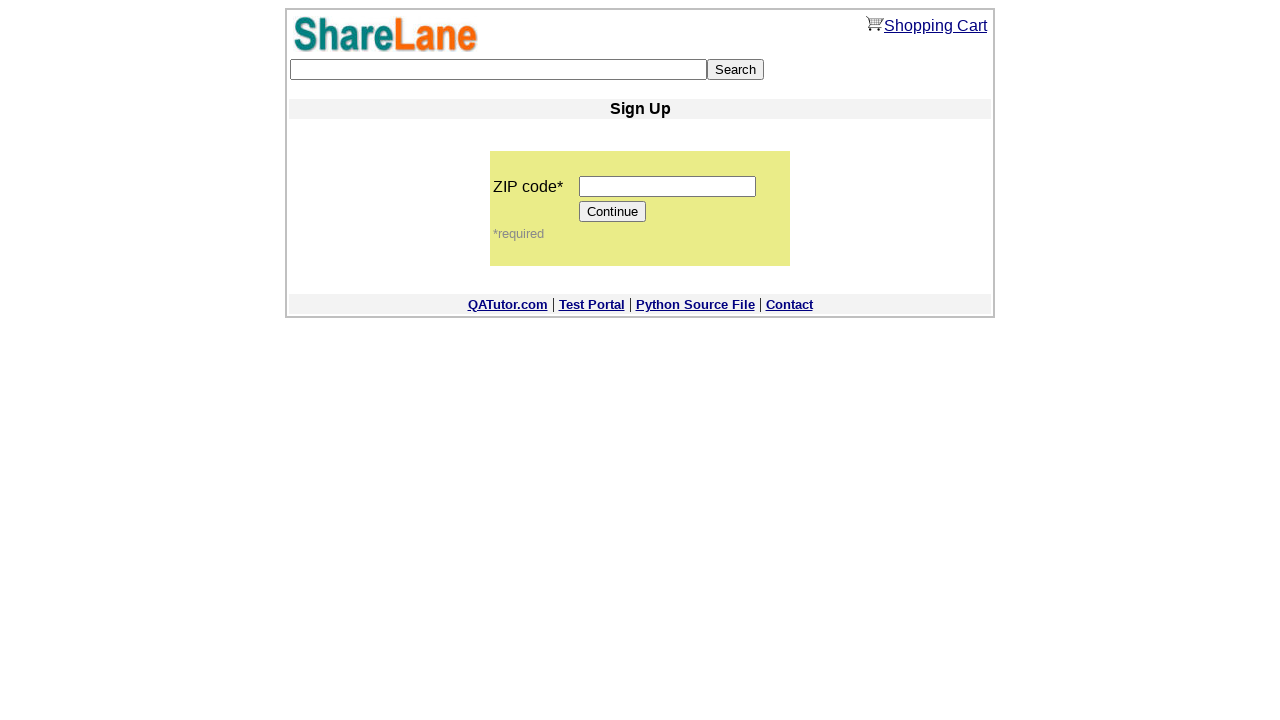

Filled zip code field with '12345' on input[name='zip_code']
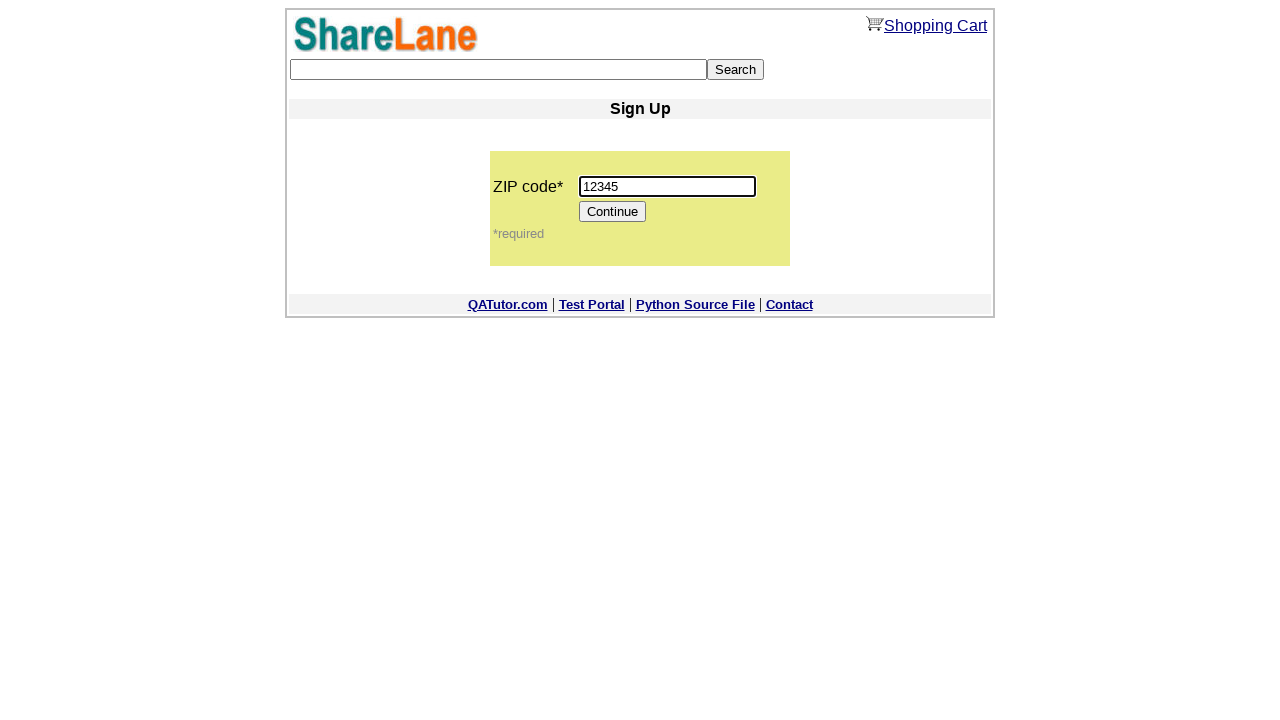

Clicked Continue button to proceed to registration form at (613, 212) on input[value='Continue']
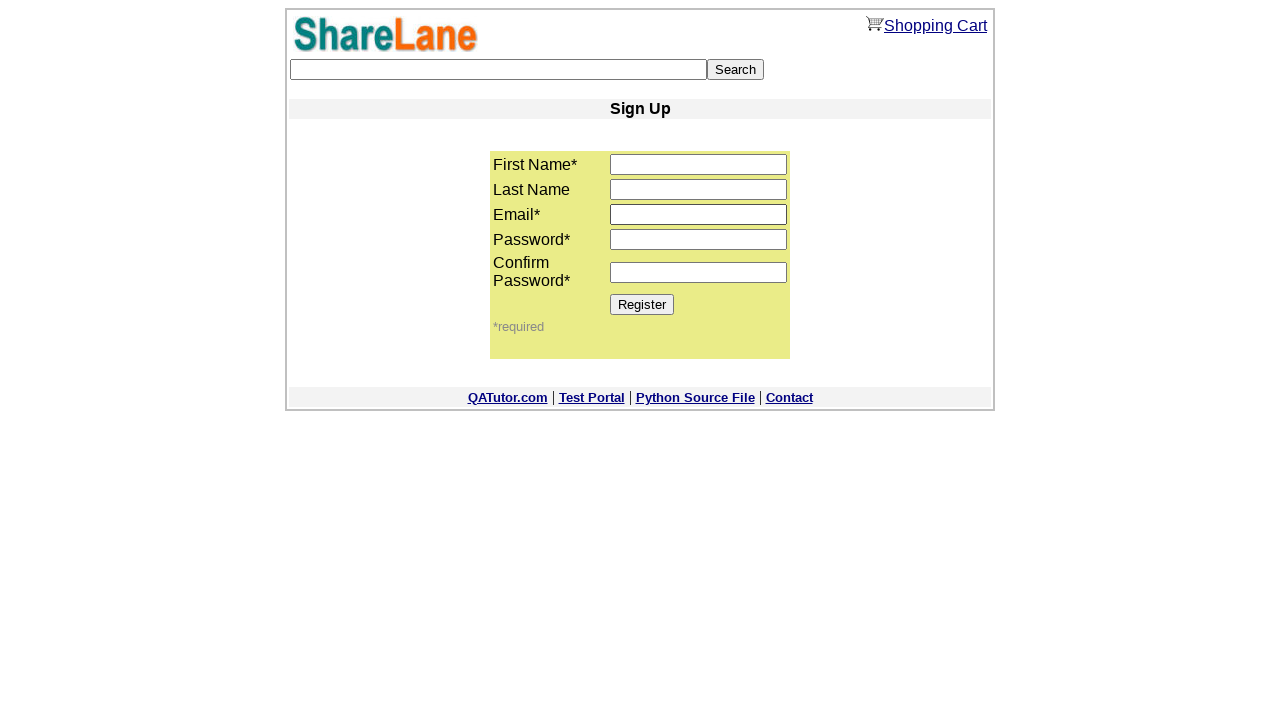

Registration form loaded successfully
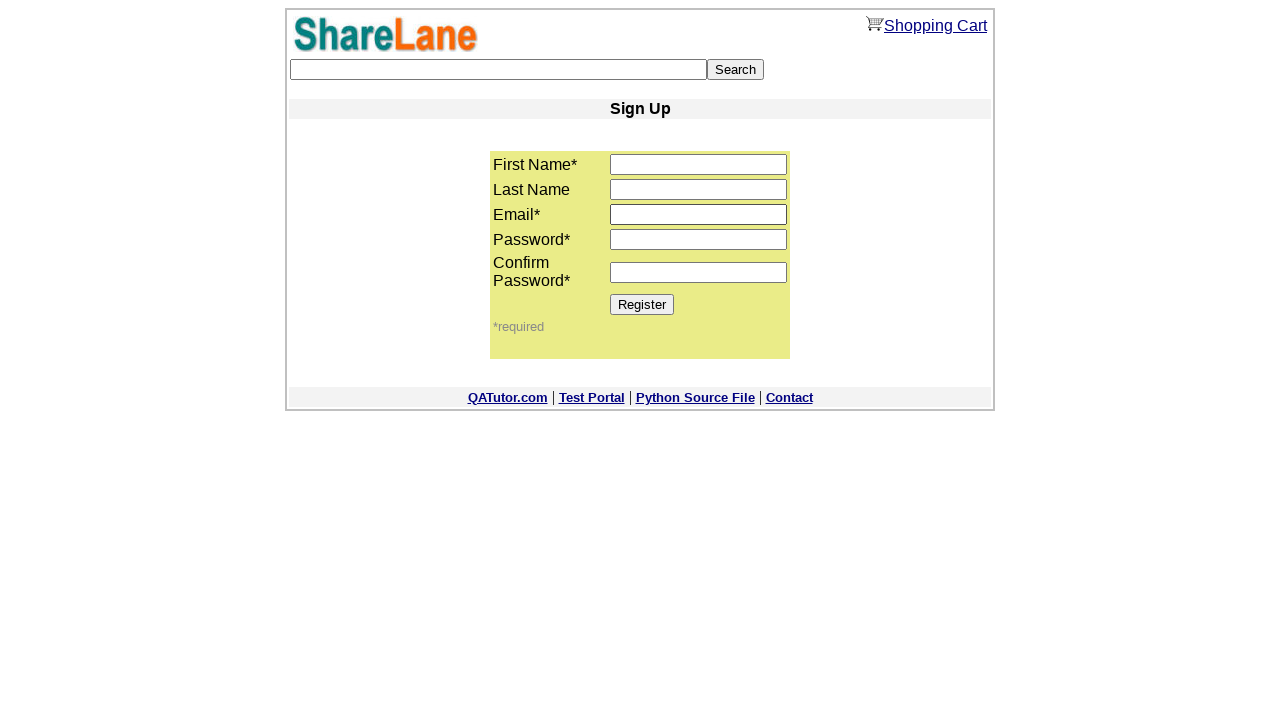

Cleared first name field on input[name='first_name']
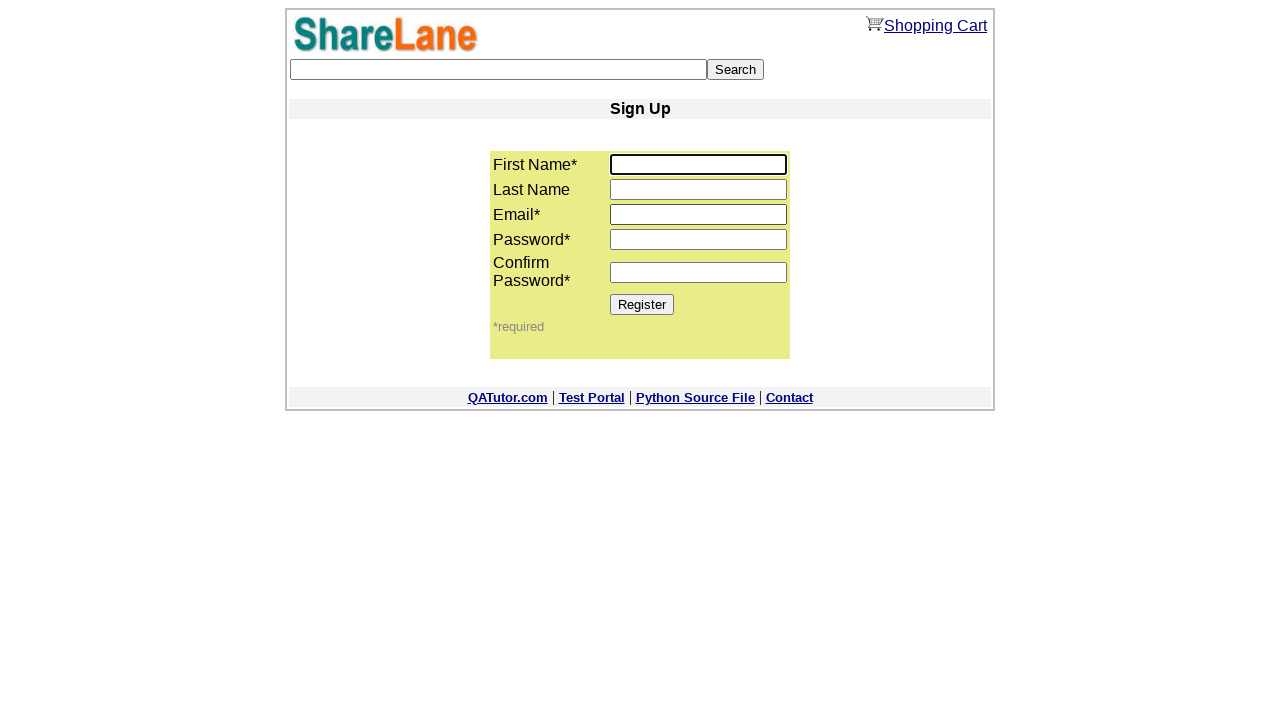

Cleared last name field on input[name='last_name']
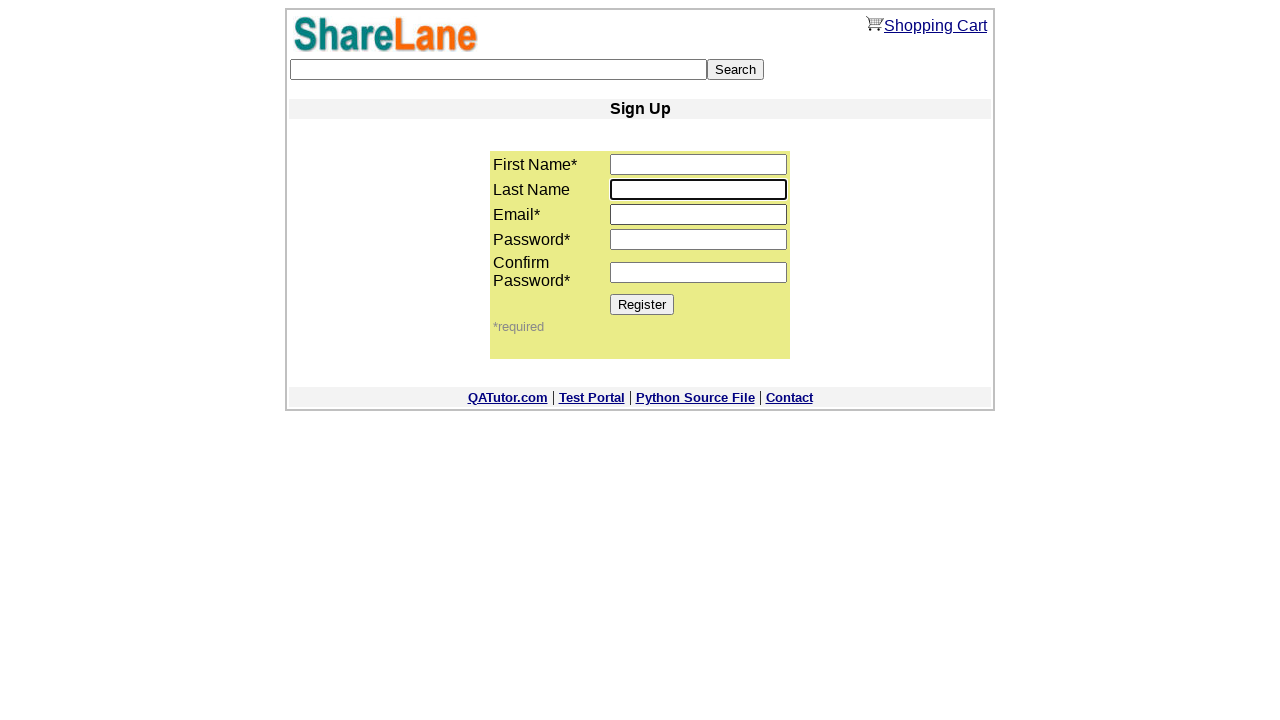

Cleared email field on input[name='email']
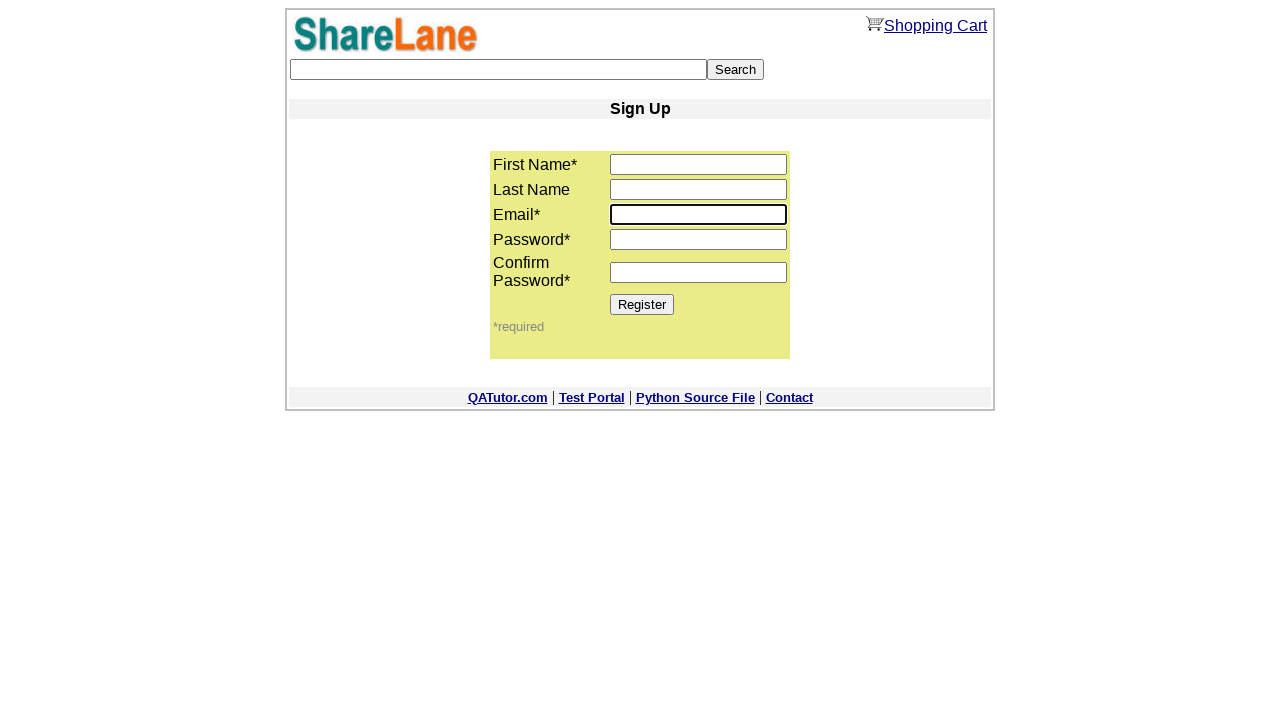

Cleared password field on input[name='password1']
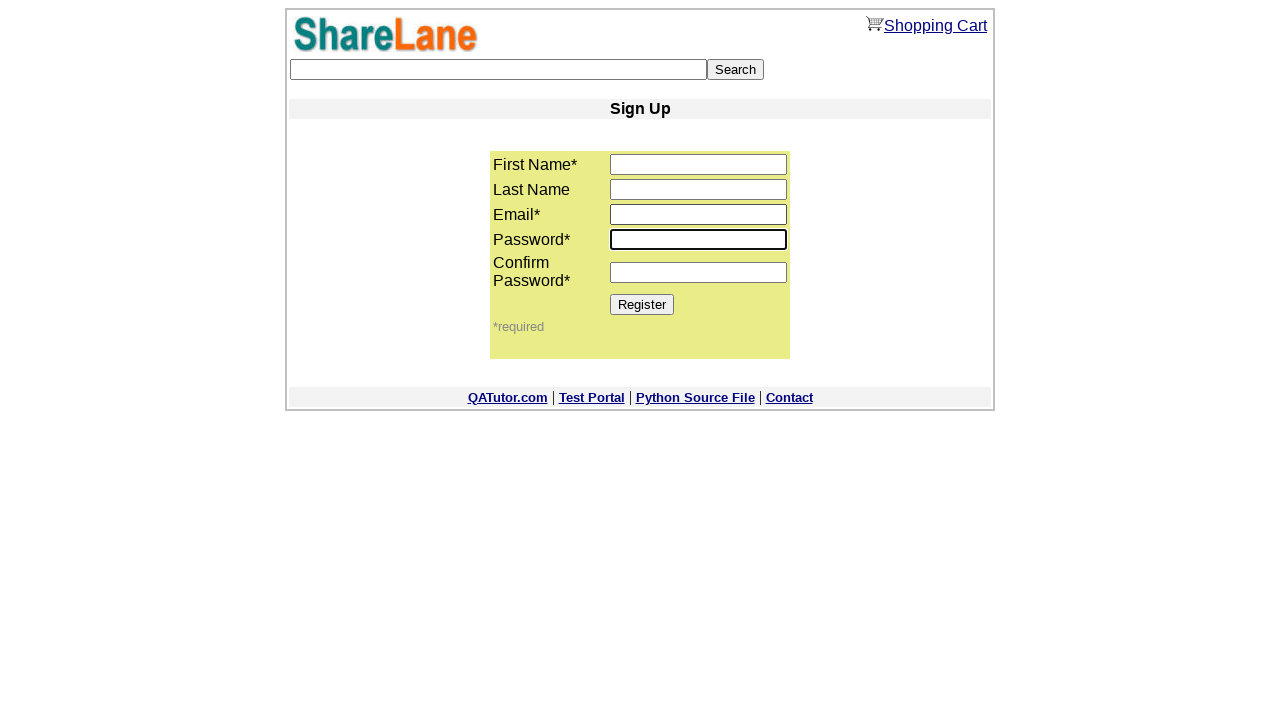

Cleared password confirmation field on input[name='password2']
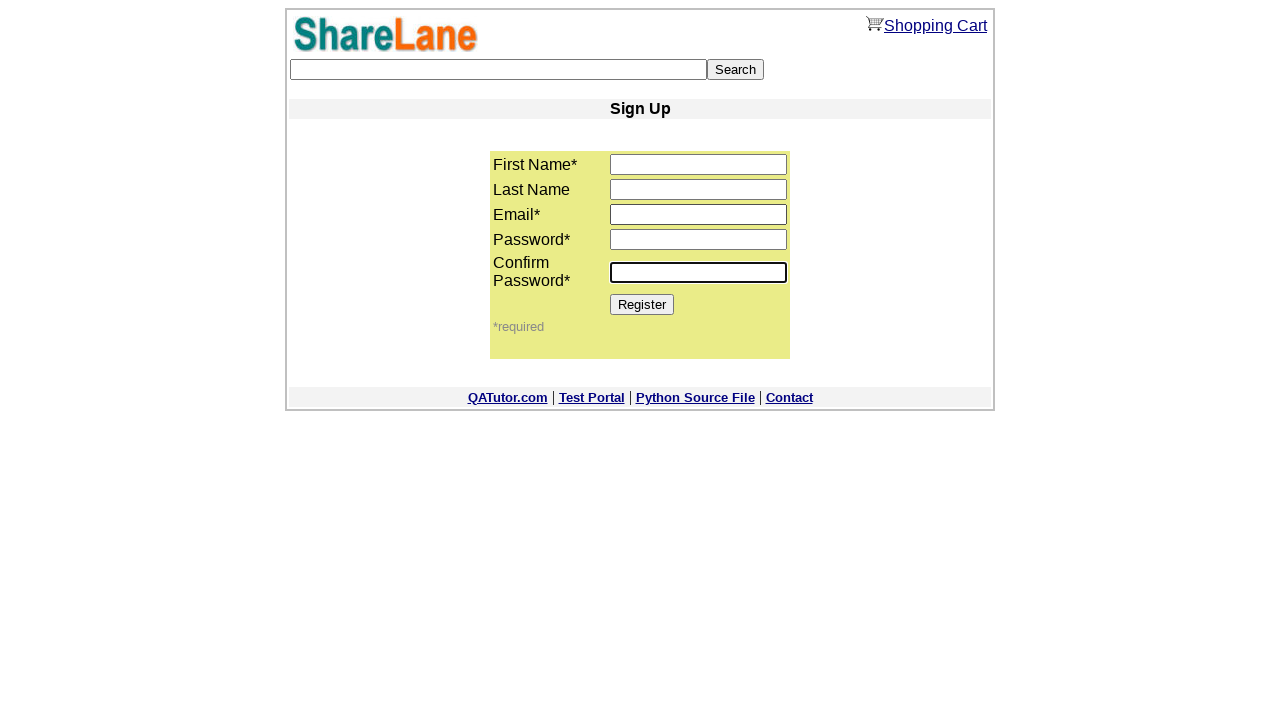

Clicked Register button with all fields empty at (642, 304) on input[value='Register']
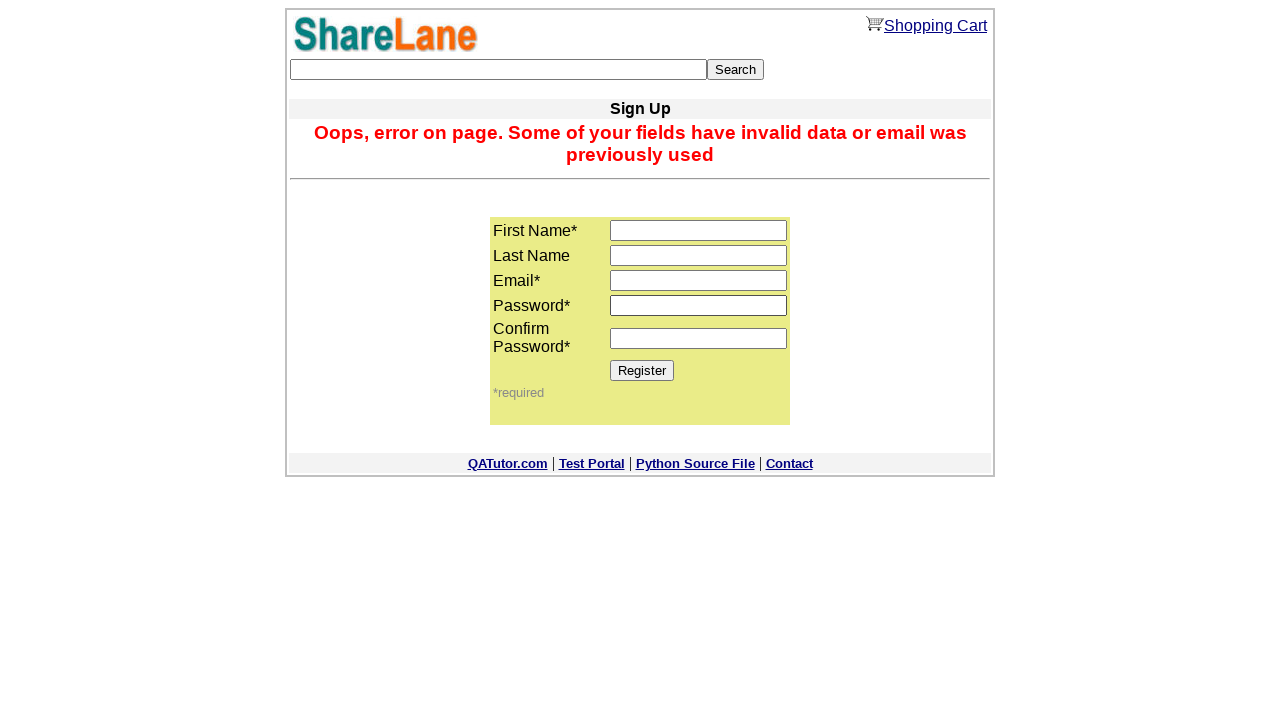

Error message appeared confirming invalid data validation
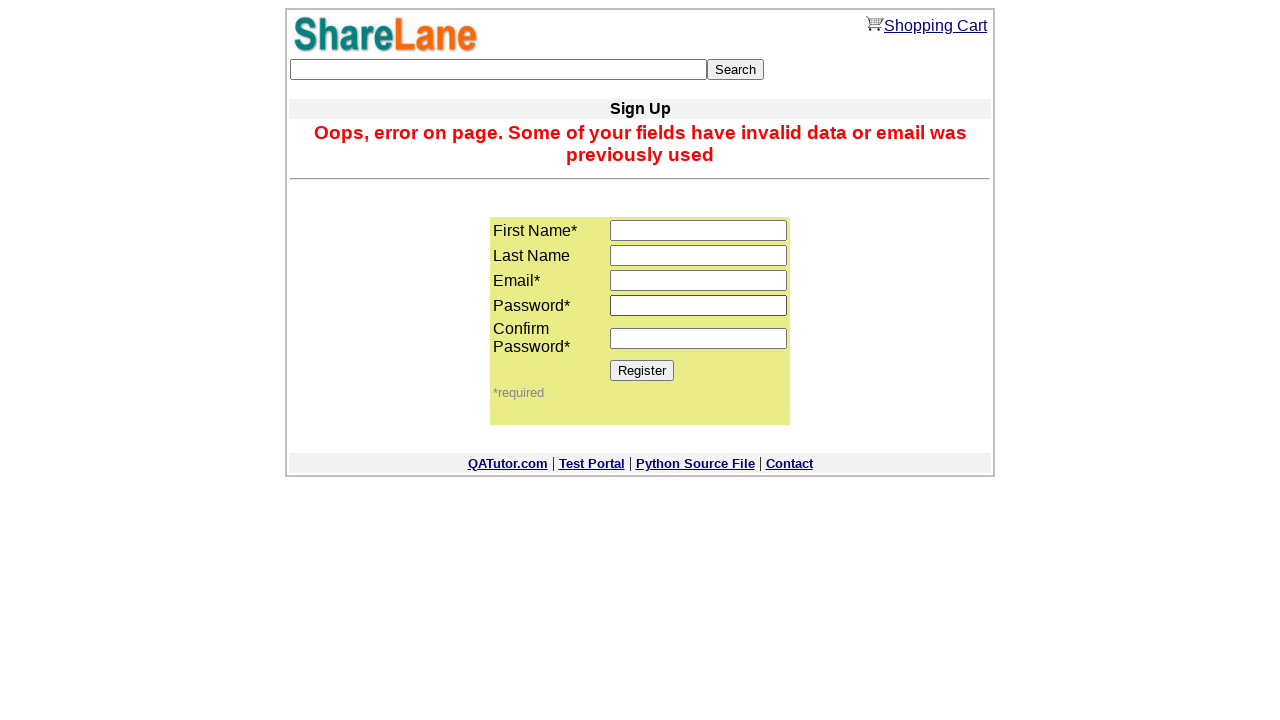

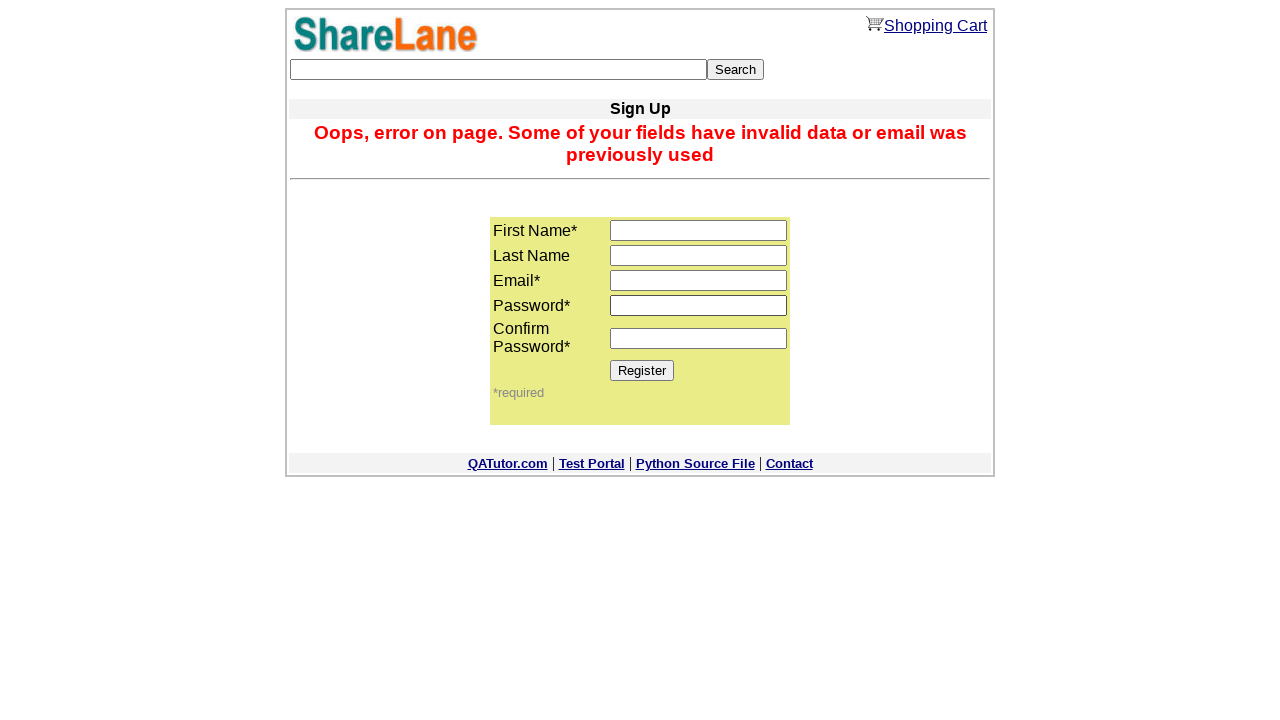